Tests that clicking the edit link changes the URL to include #edit

Starting URL: https://the-internet.herokuapp.com/challenging_dom

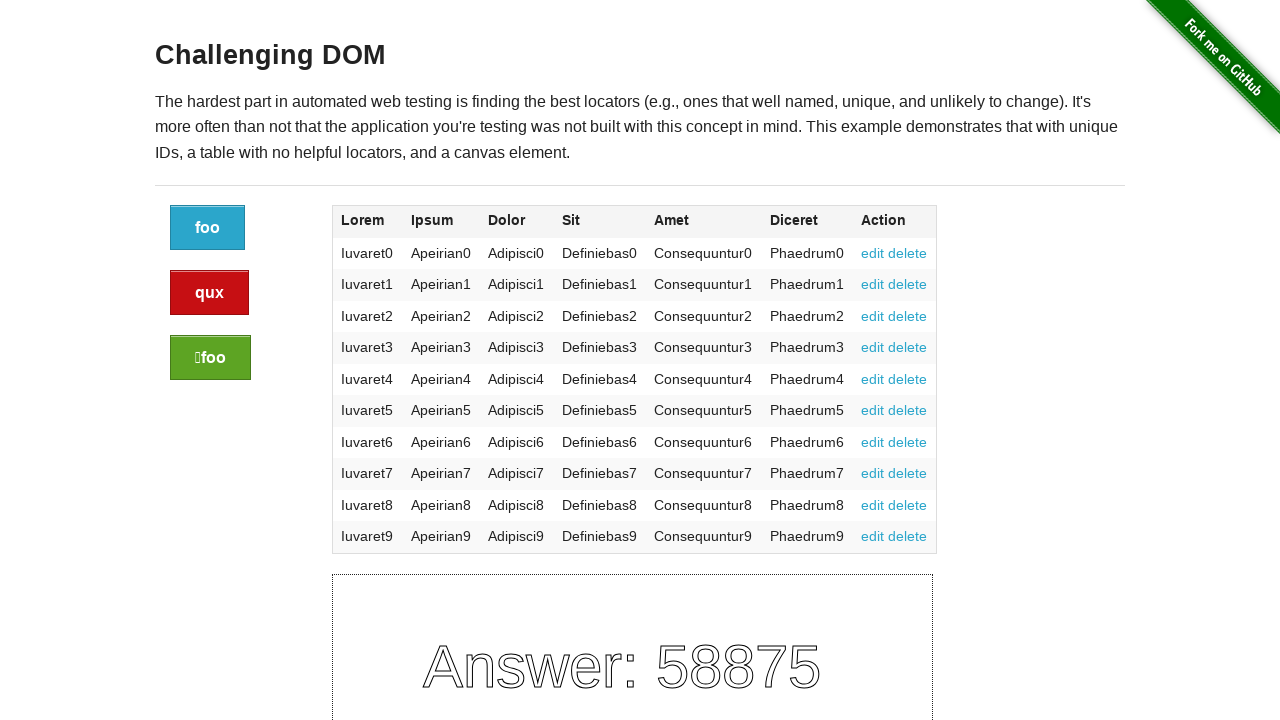

Clicked the first edit link in the table at (873, 253) on a[href='#edit'] >> nth=0
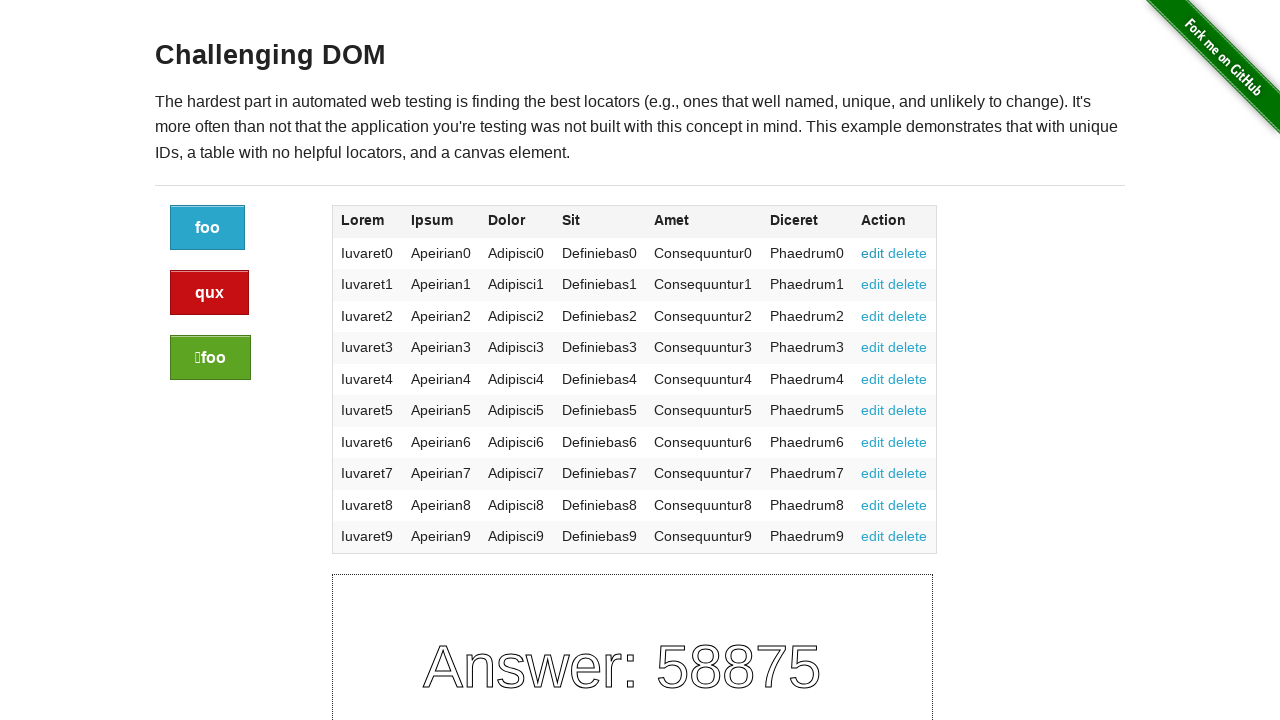

Verified URL changed to include #edit fragment
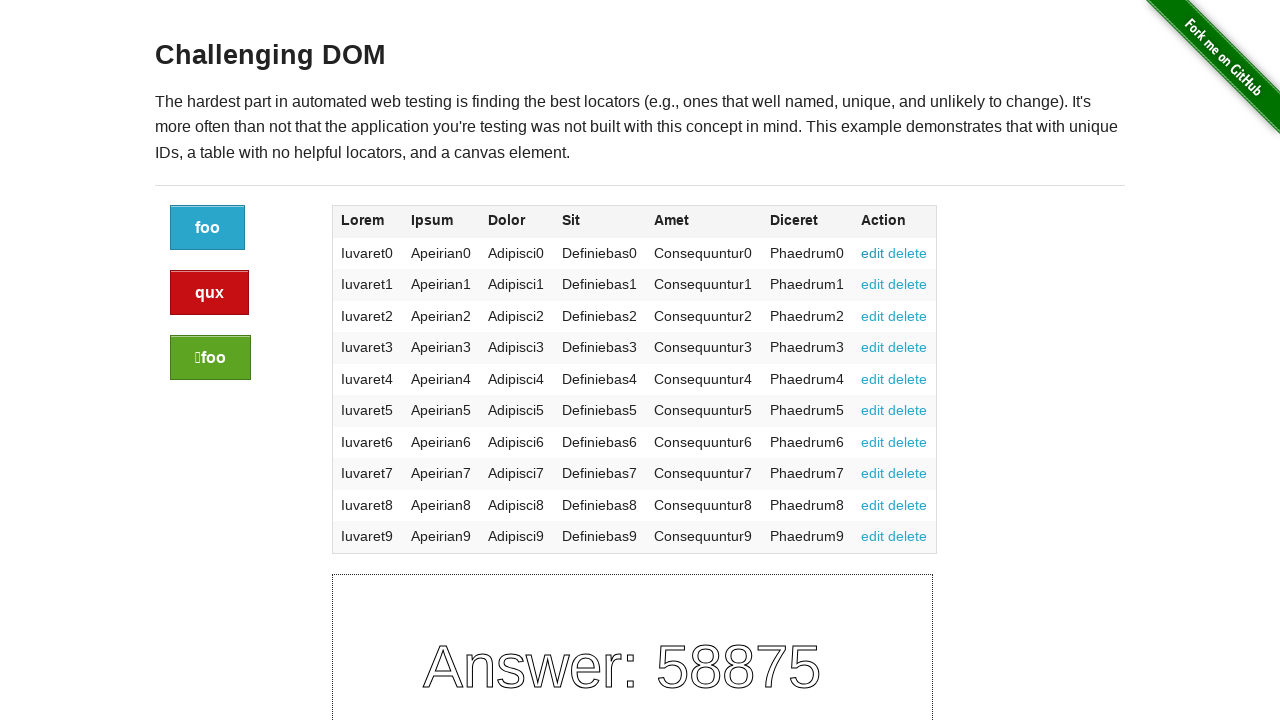

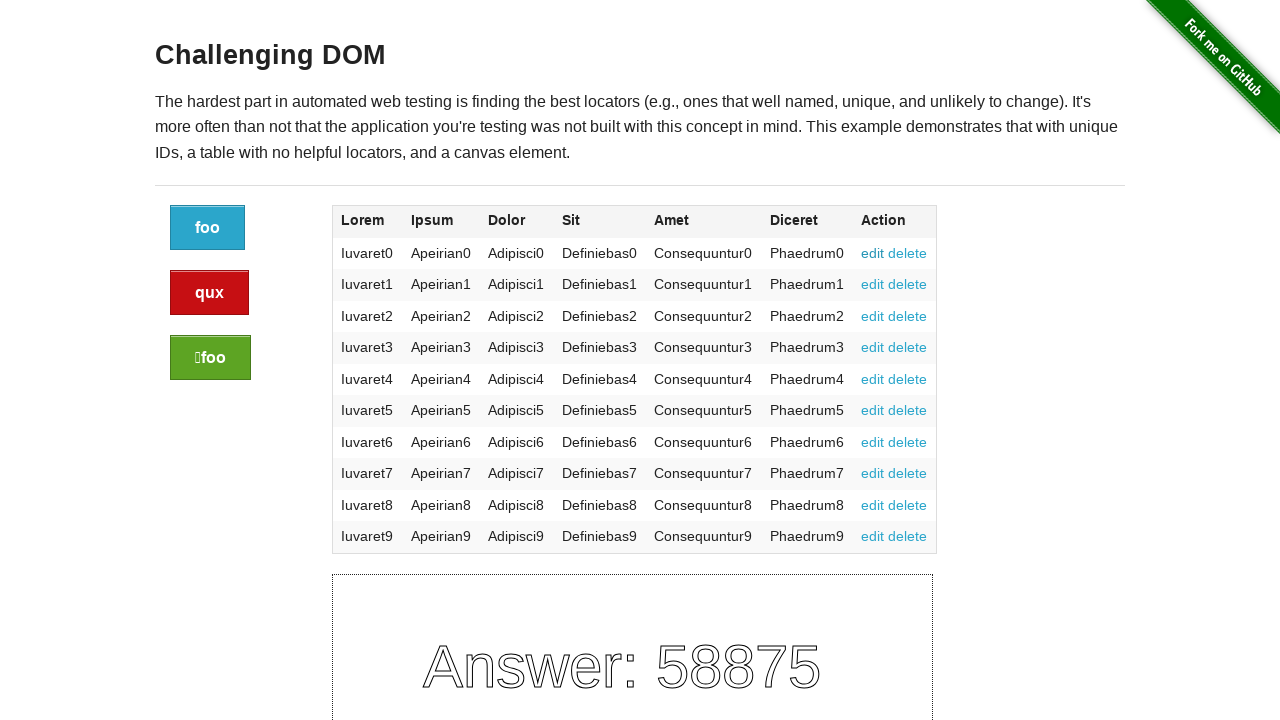